Navigates from homepage to registration page by clicking the Register link

Starting URL: http://test.qa.rs

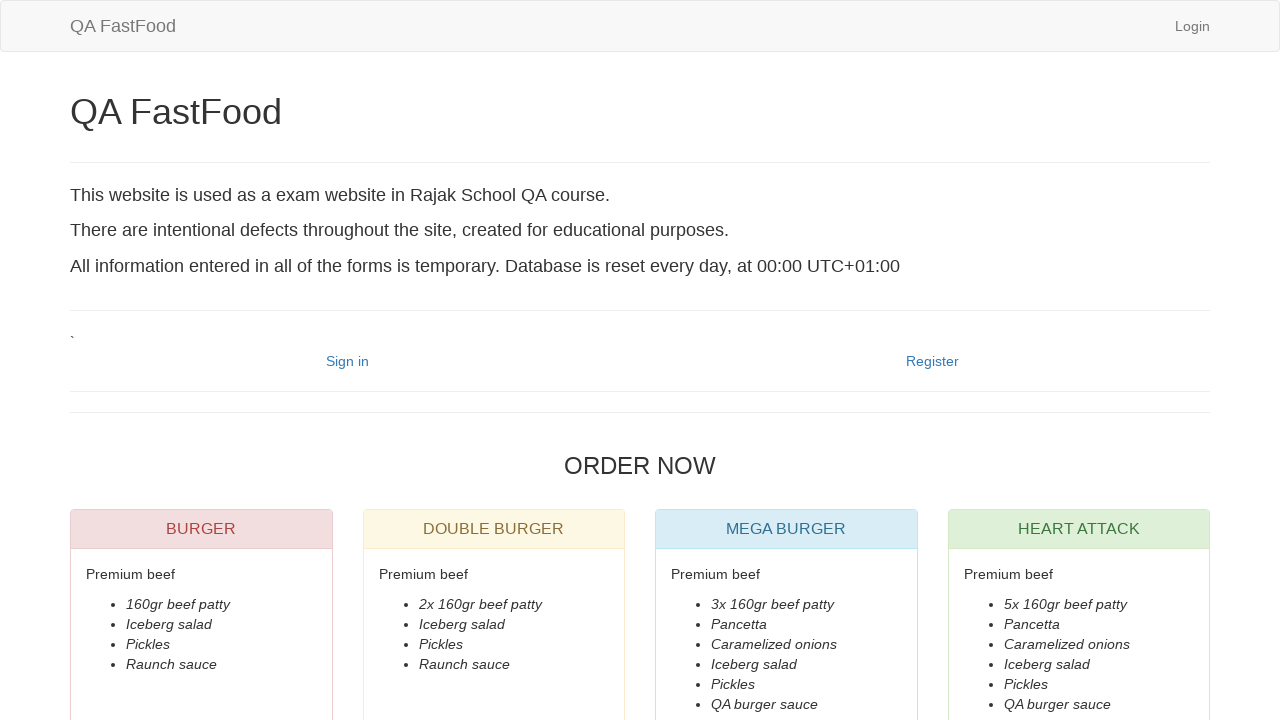

Navigated to homepage at http://test.qa.rs
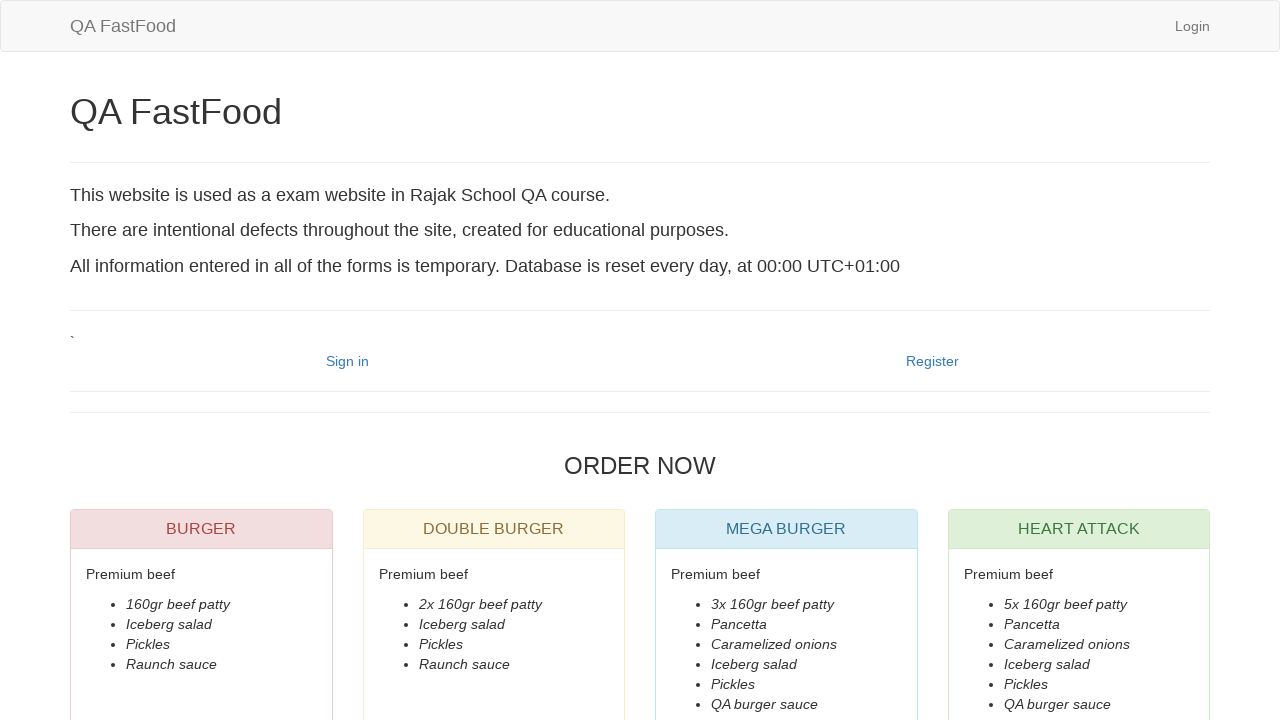

Clicked Register link at (932, 361) on a:text('Register')
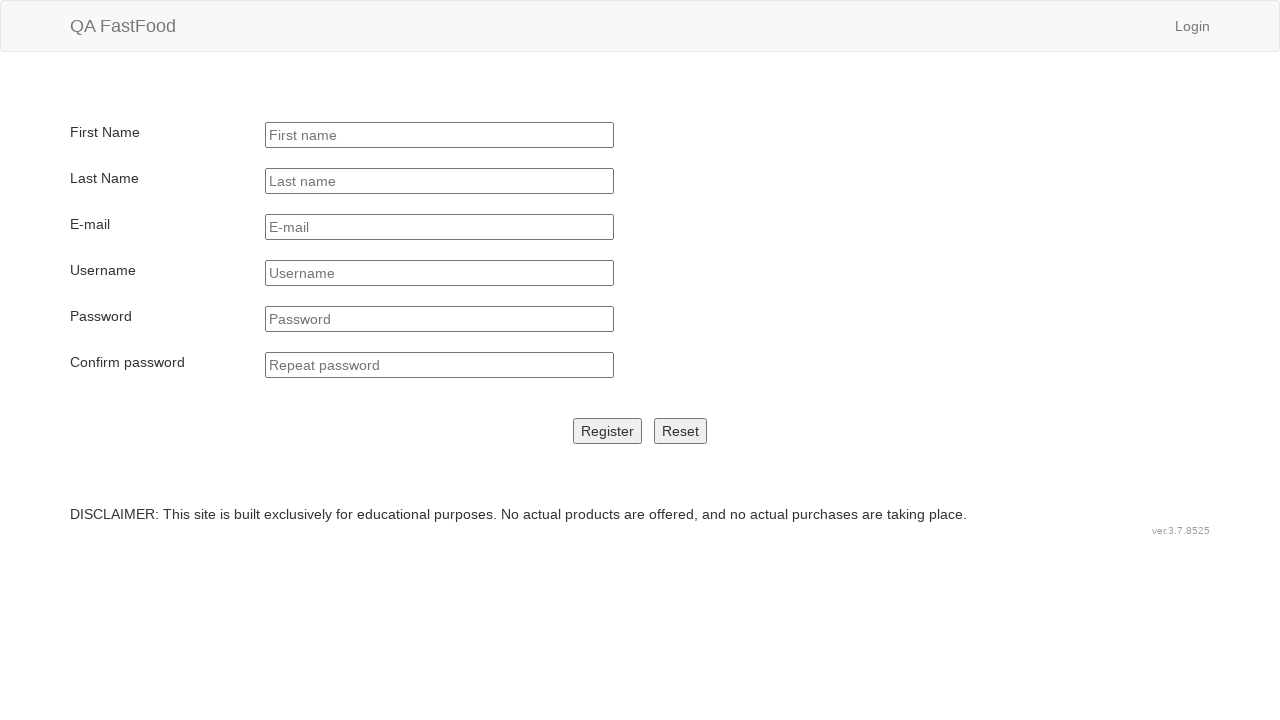

Successfully navigated to registration page
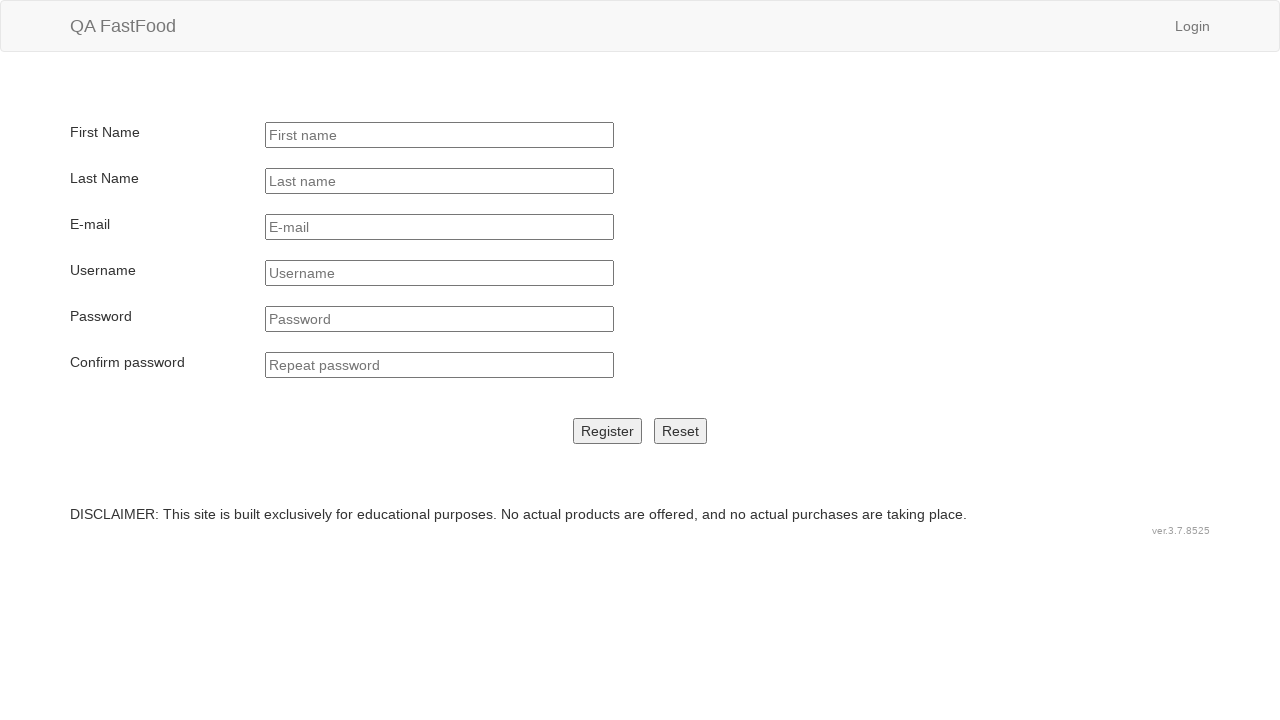

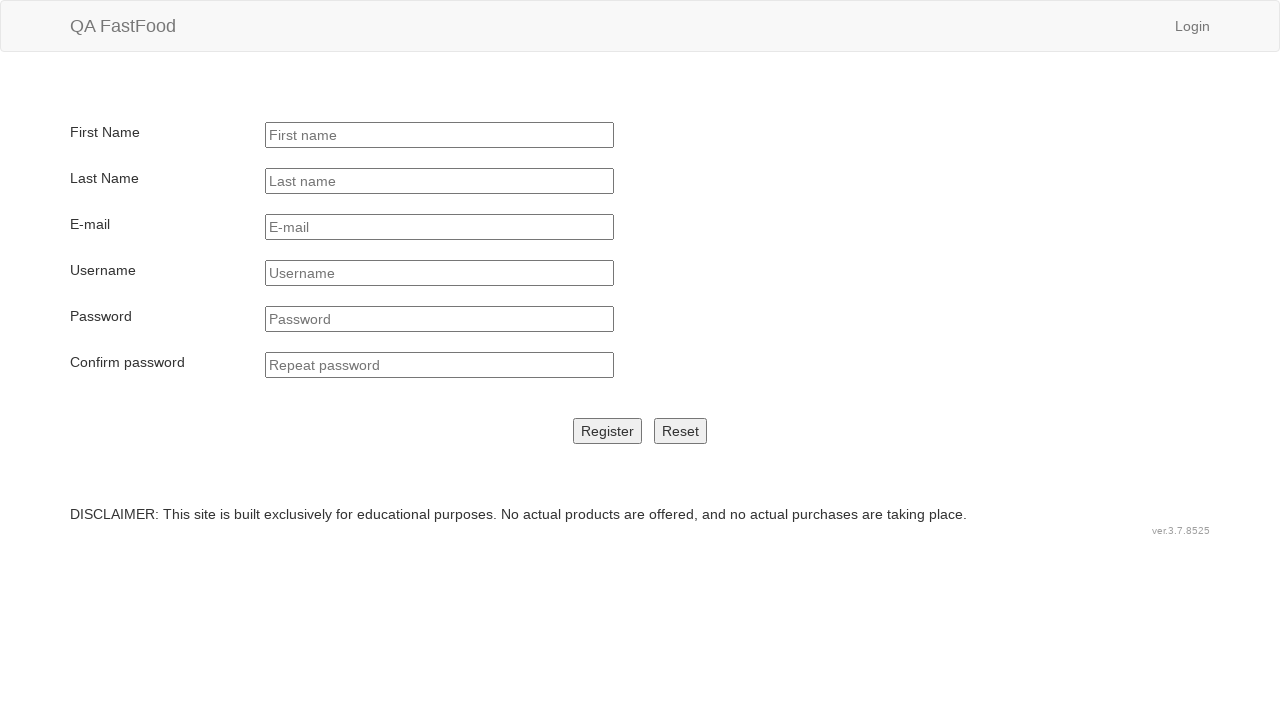